Navigates to jQuery UI website and performs hover actions to access the Bug Triage page under the Contribute menu

Starting URL: https://jqueryui.com/

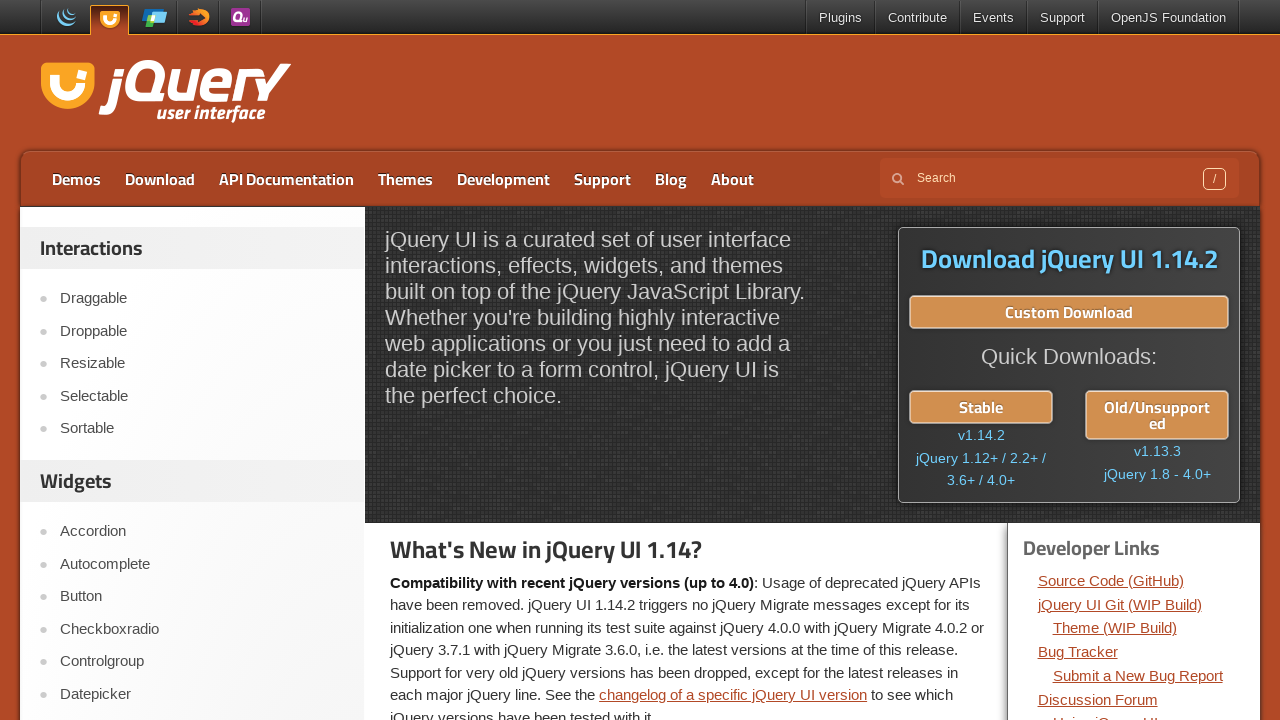

Waited 2 seconds for page to load
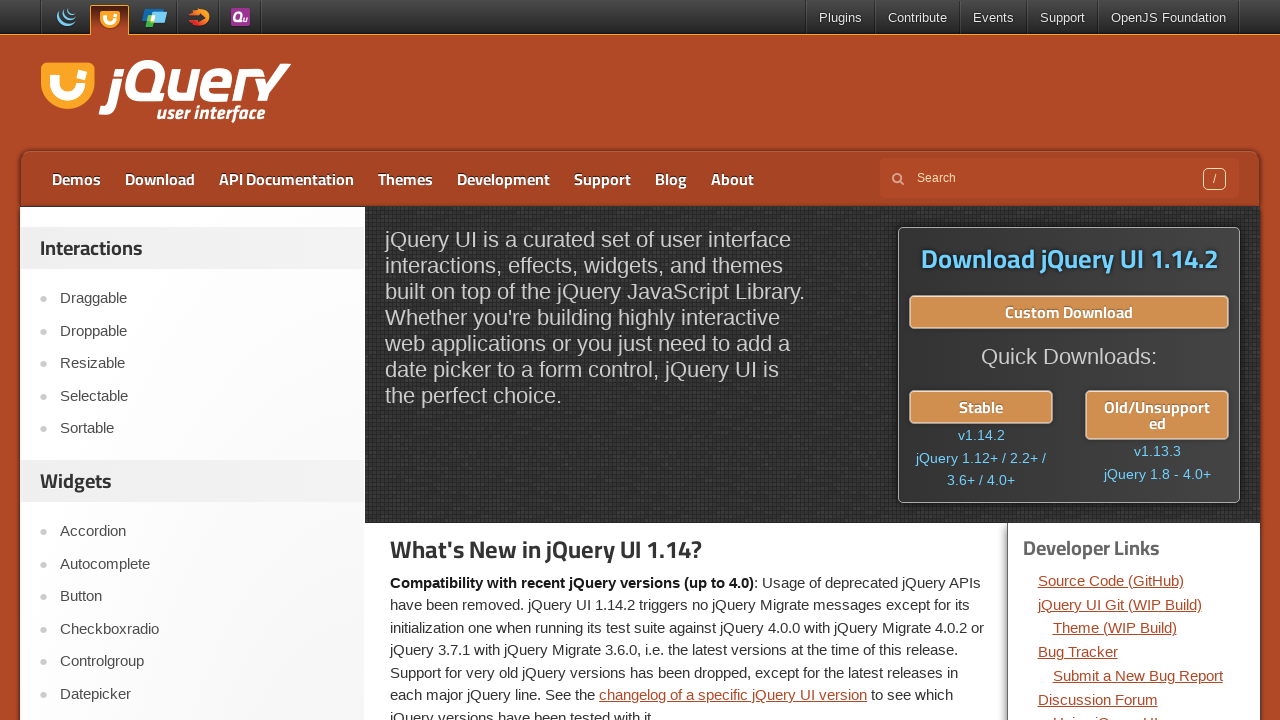

Located the Contribute menu element
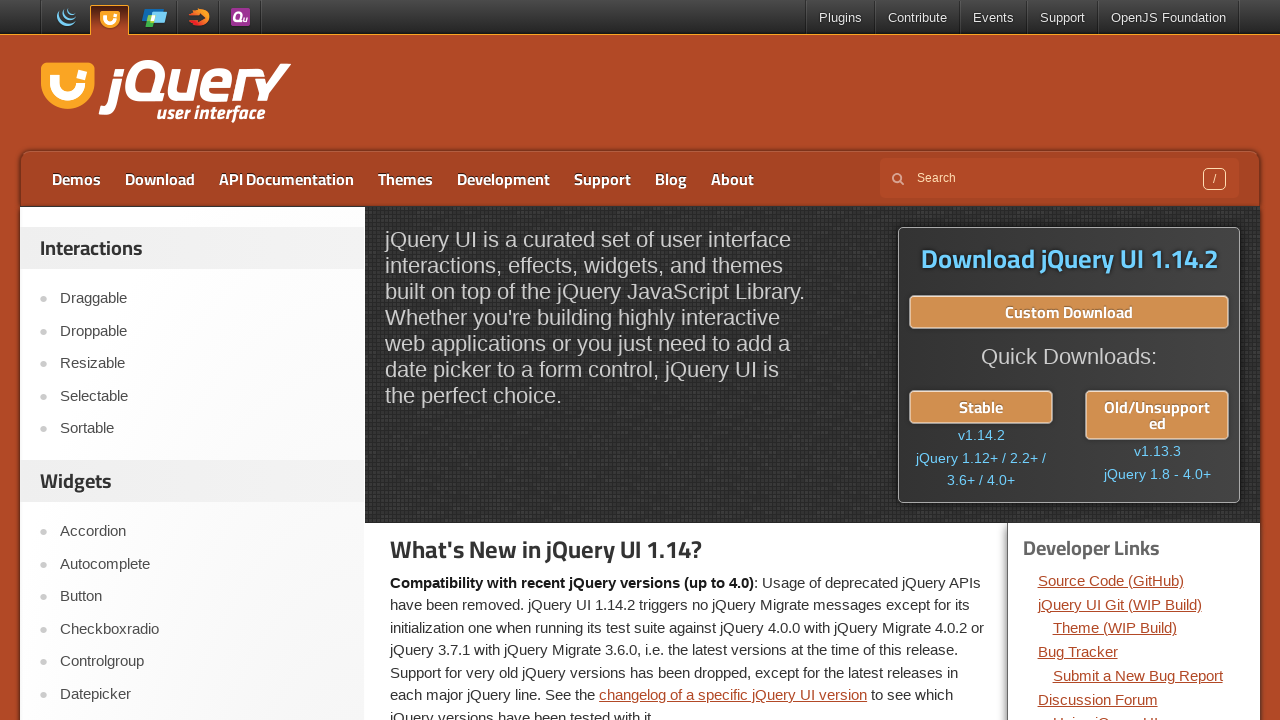

Hovered over Contribute menu to reveal submenu at (918, 18) on xpath=//a[text()='Contribute']
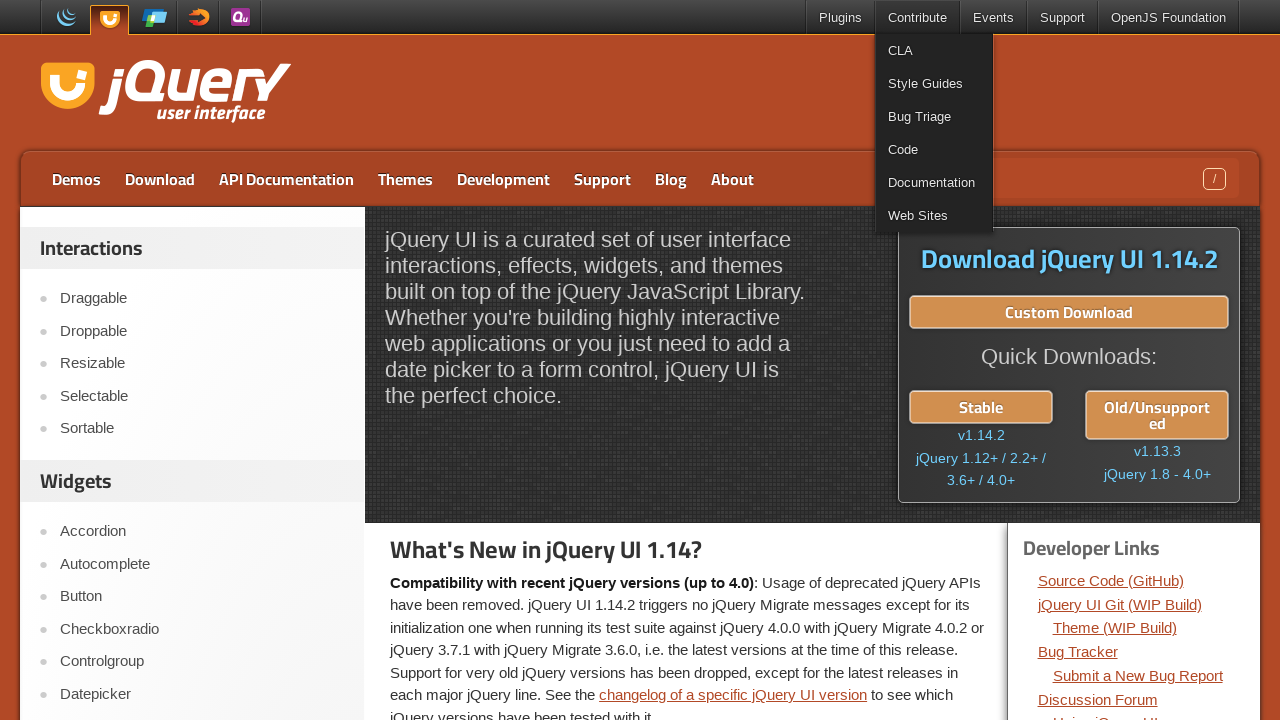

Located the Bug Triage link in submenu
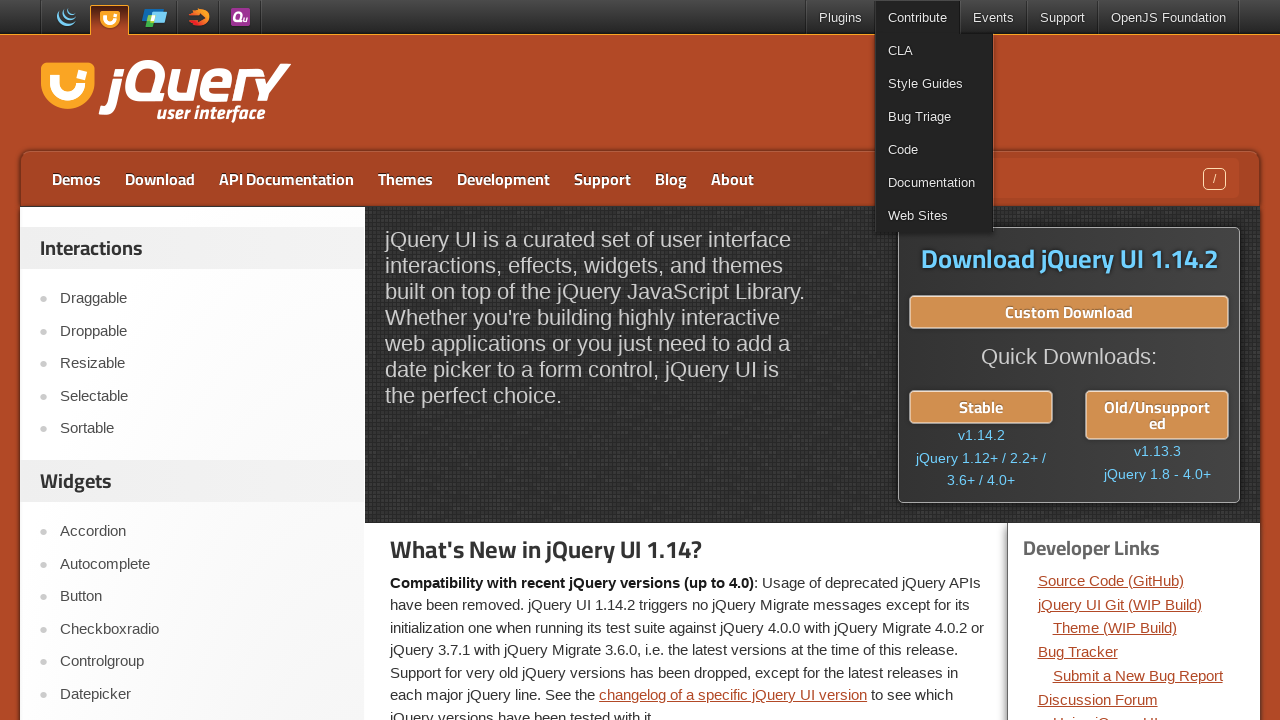

Clicked on Bug Triage link to navigate to the page at (934, 116) on xpath=//a[text()='Bug Triage']
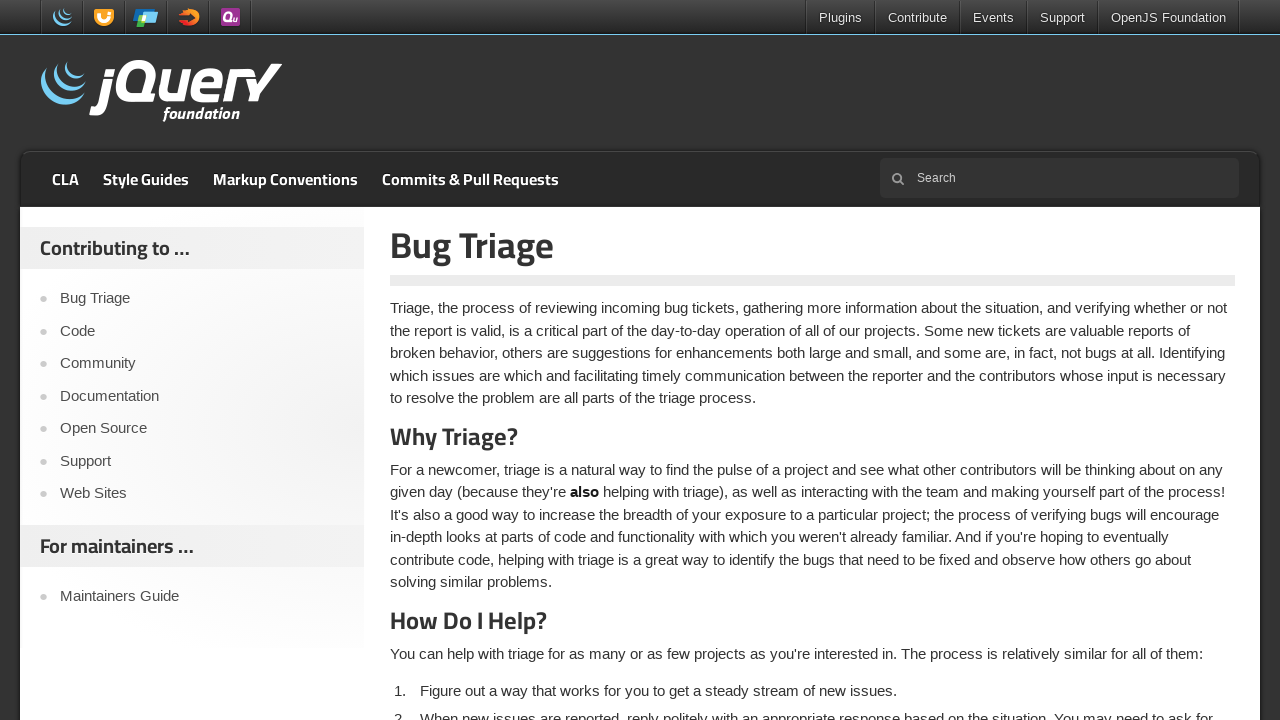

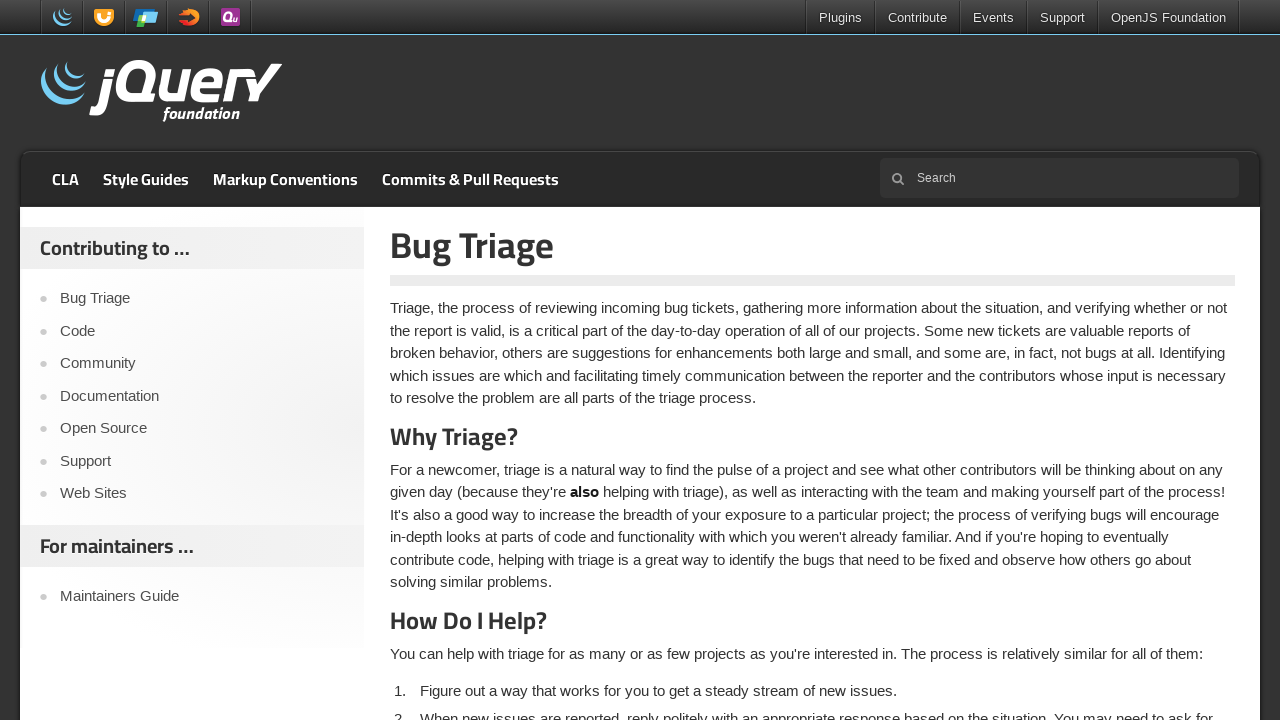